Tests JavaScript alert handling by triggering an alert and then attempting to interact with the page

Starting URL: https://the-internet.herokuapp.com/javascript_alerts

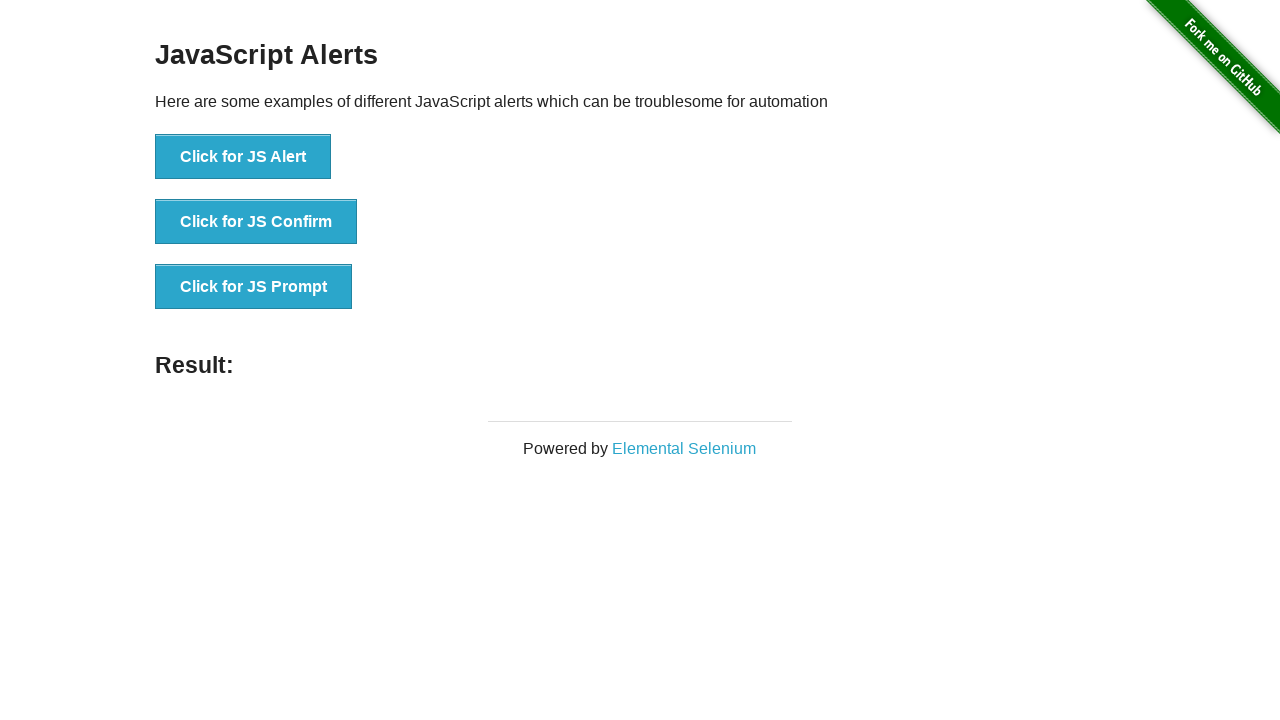

Clicked button to trigger JavaScript alert at (243, 157) on xpath=//button[text()='Click for JS Alert']
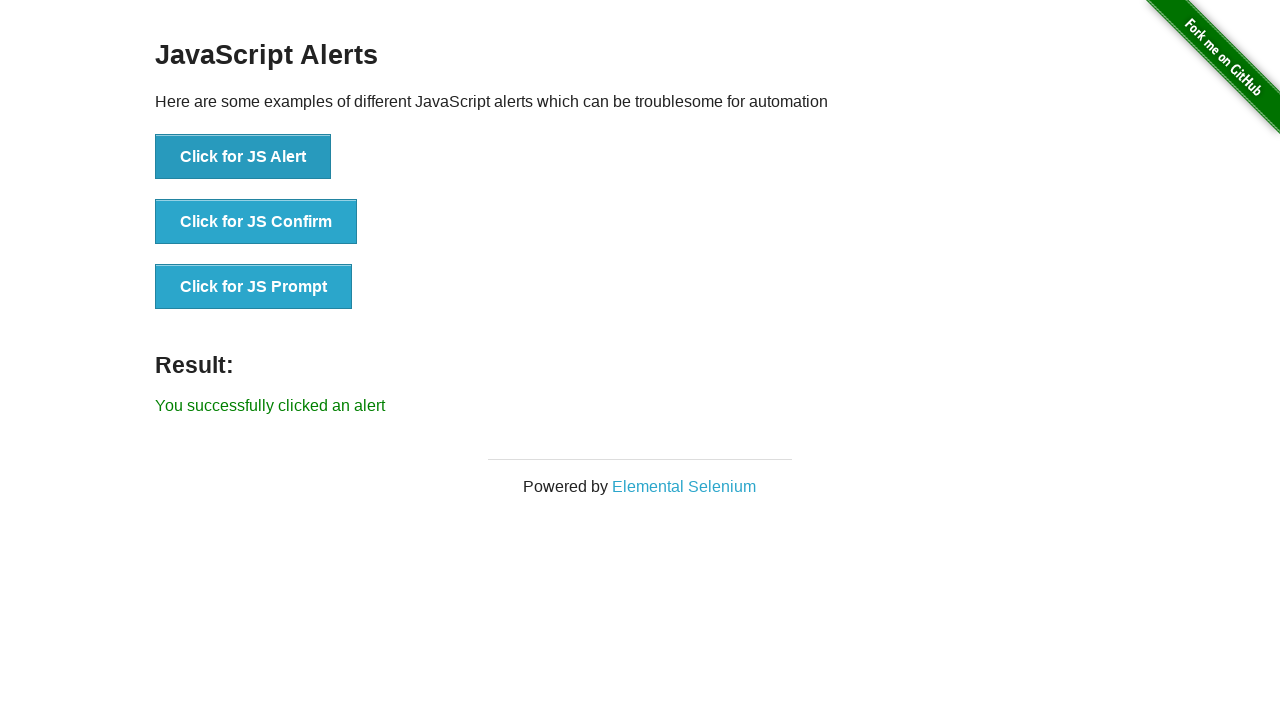

Set up dialog handler to accept alerts
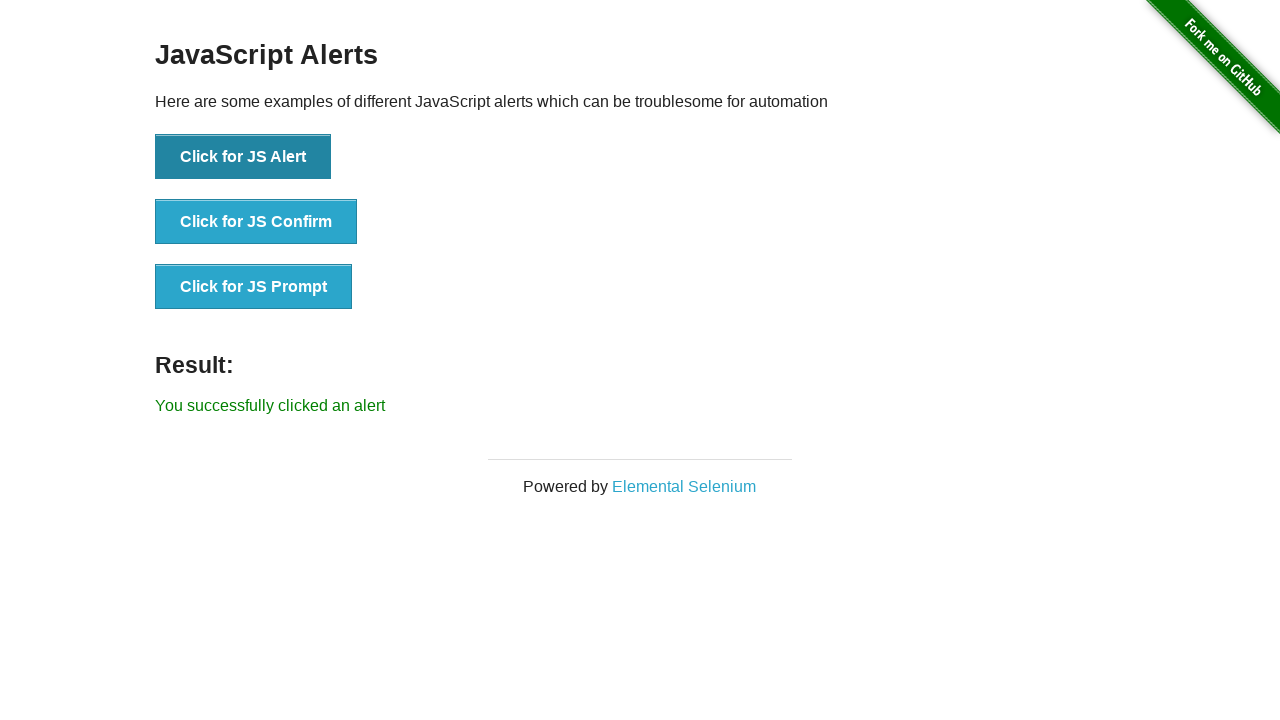

Clicked Elemental Selenium link after alert handling at (684, 486) on text=Elemental Selenium
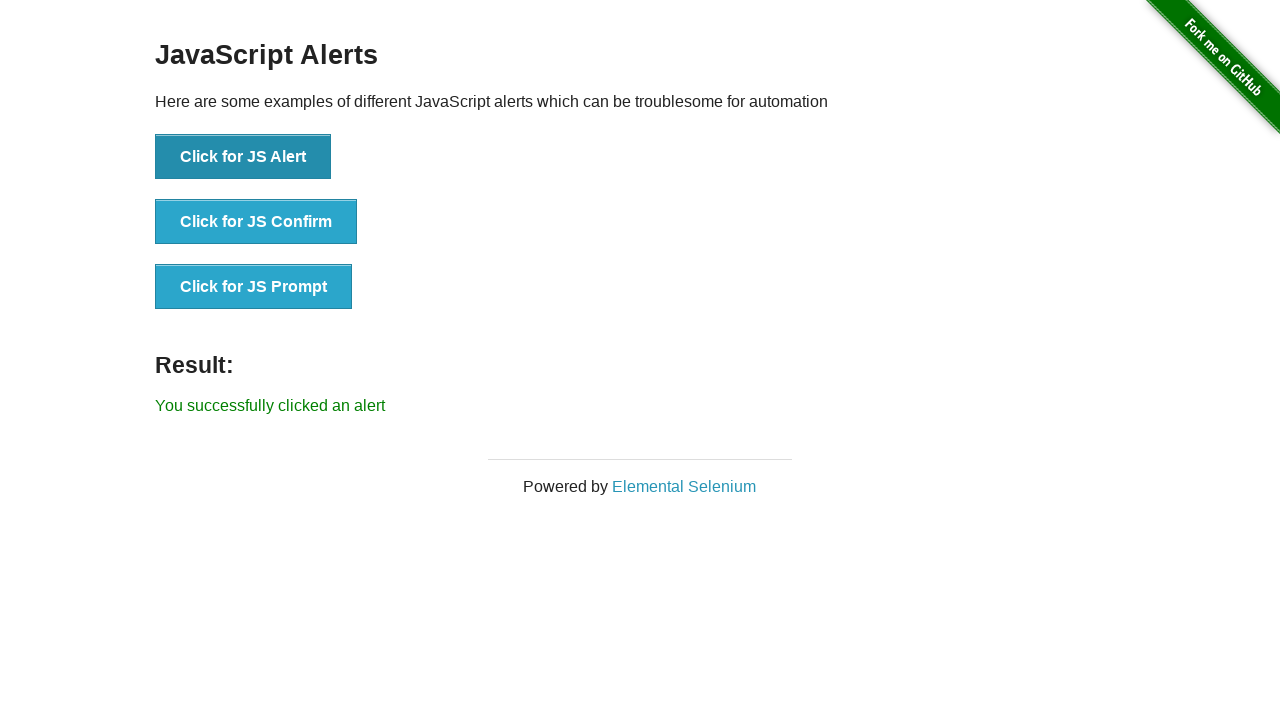

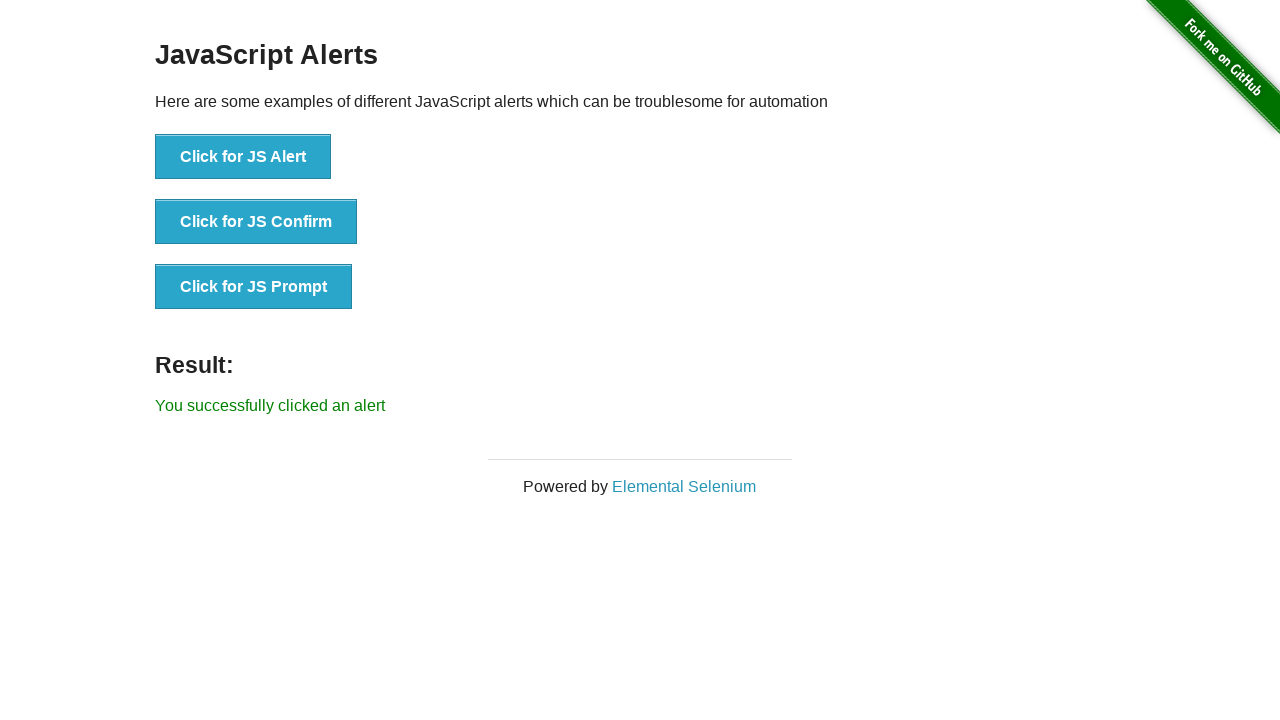